Tests closing an entry ad modal and then clicking the "click here" link to re-enable it

Starting URL: https://the-internet.herokuapp.com/

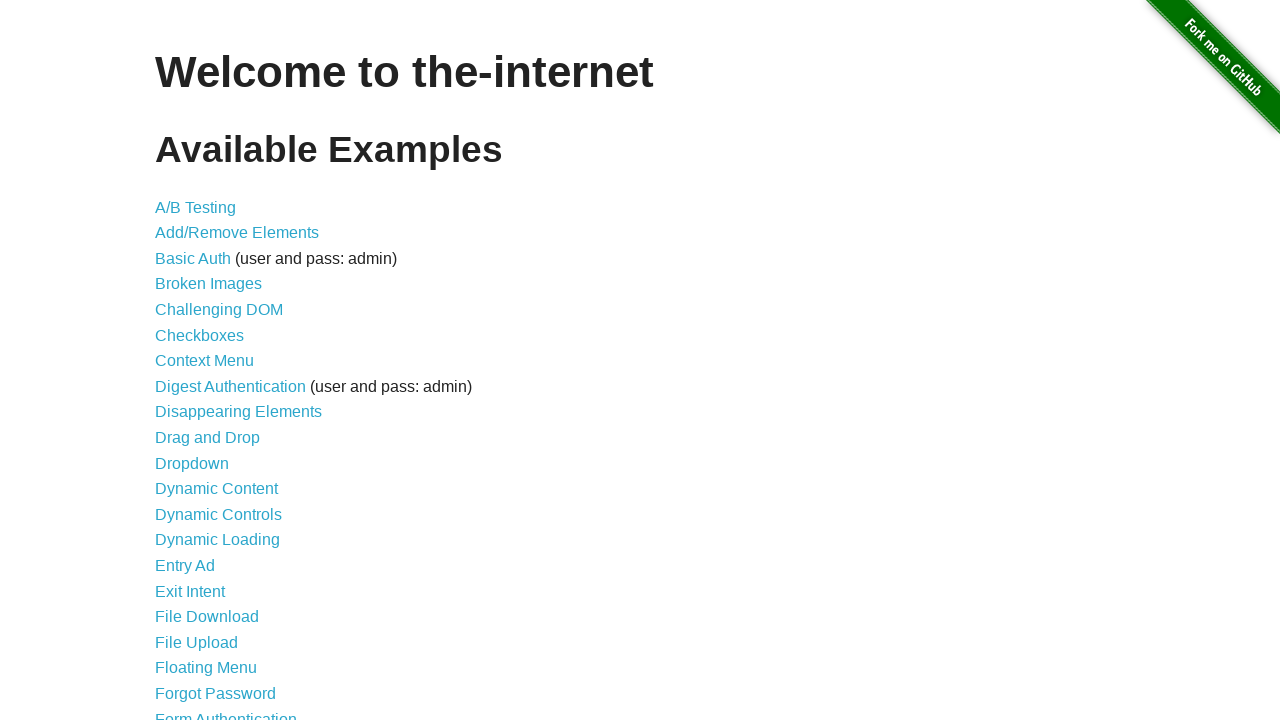

Clicked on Entry Ad link to trigger the modal at (185, 566) on text='Entry Ad'
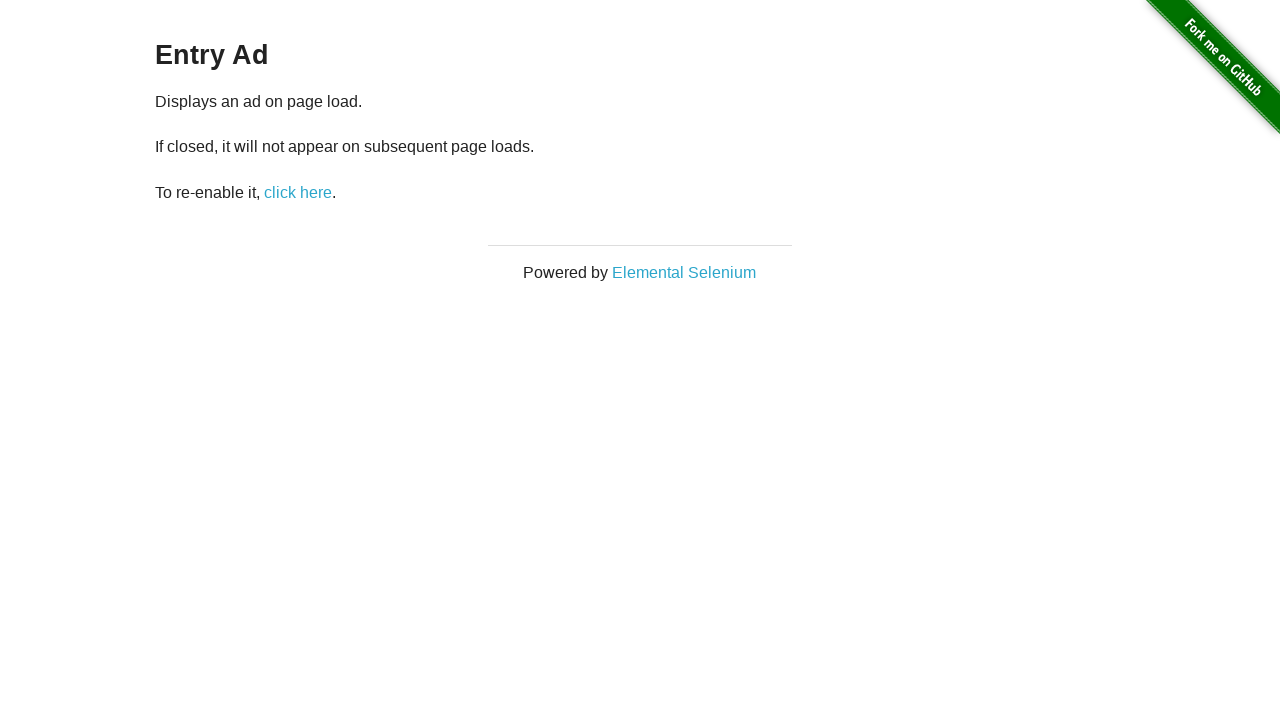

Entry Ad modal appeared and close button is visible
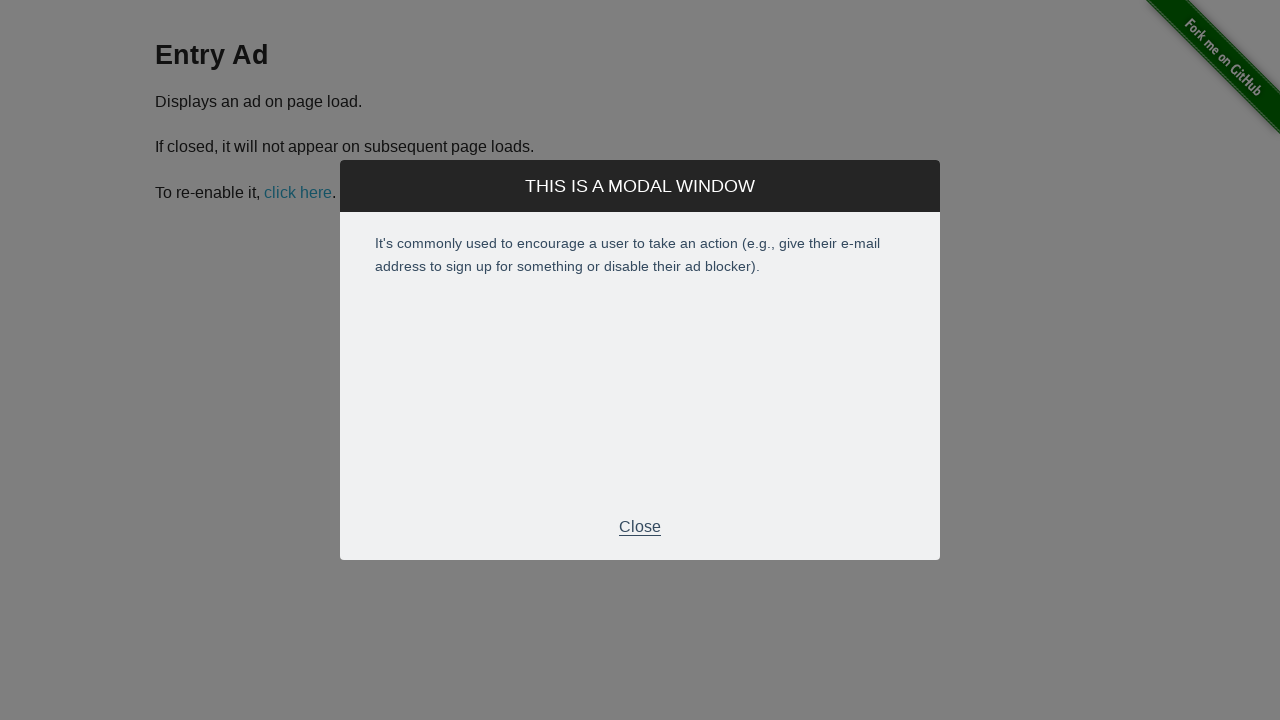

Clicked close button to dismiss the entry ad modal at (640, 527) on xpath=//div[@class='modal-footer']//p
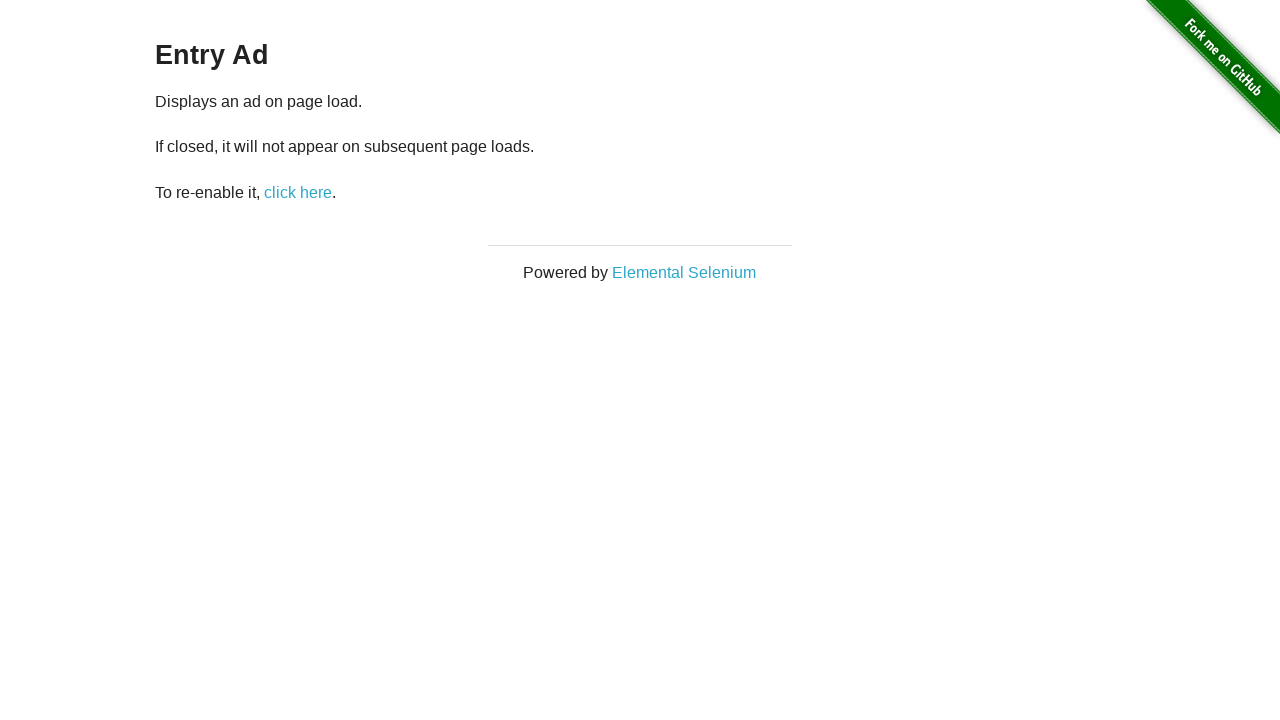

Entry ad modal has disappeared
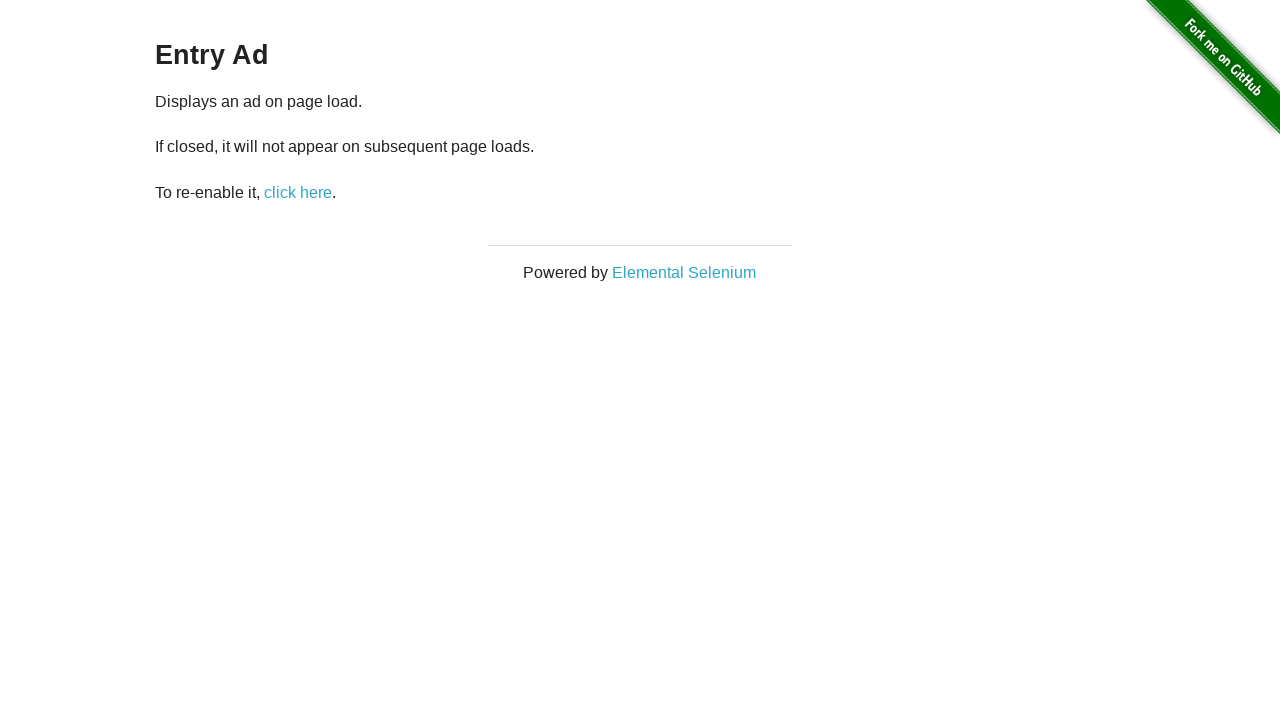

Clicked 'click here' link to re-enable the ad at (298, 192) on text='click here'
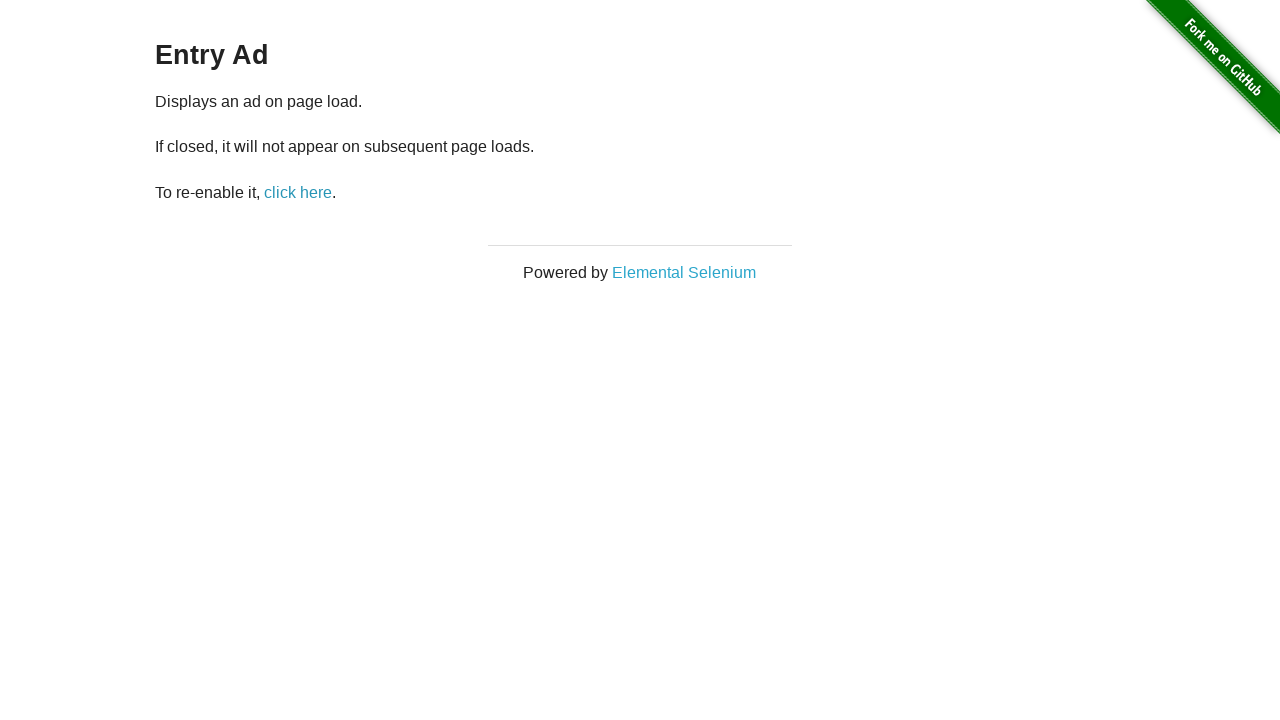

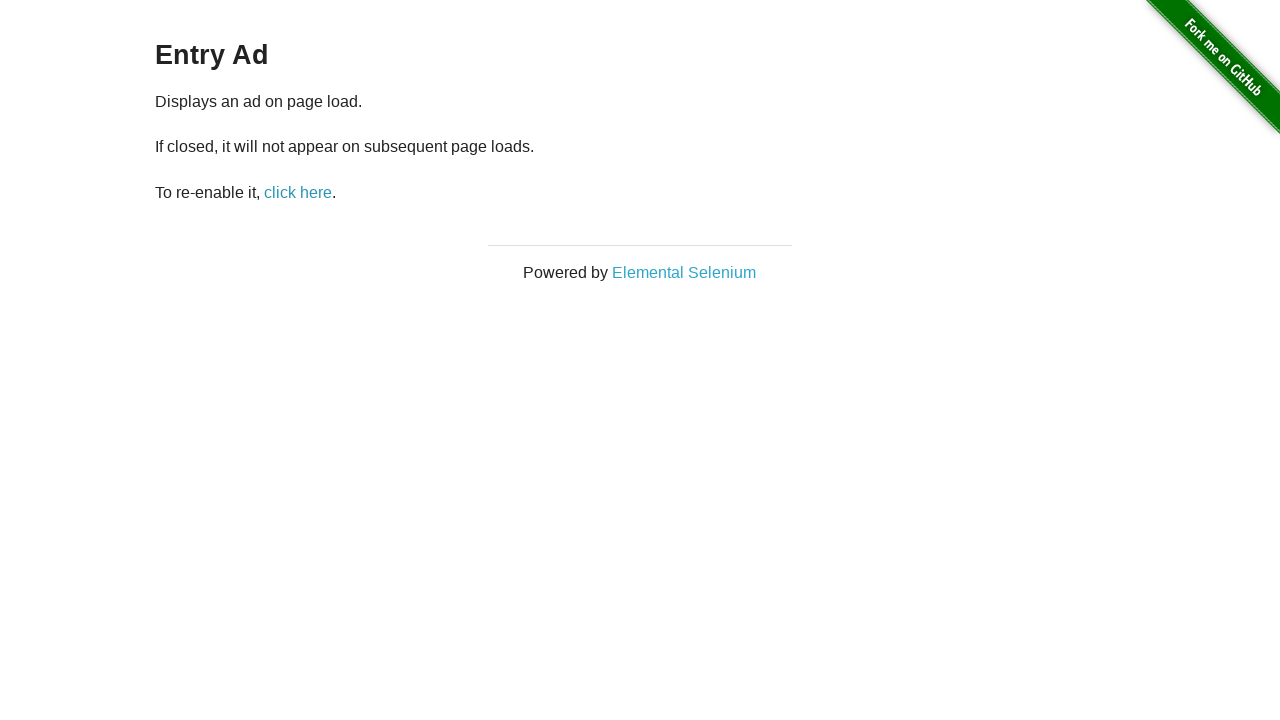